Tests that clicking clear completed removes completed items from the list

Starting URL: https://demo.playwright.dev/todomvc

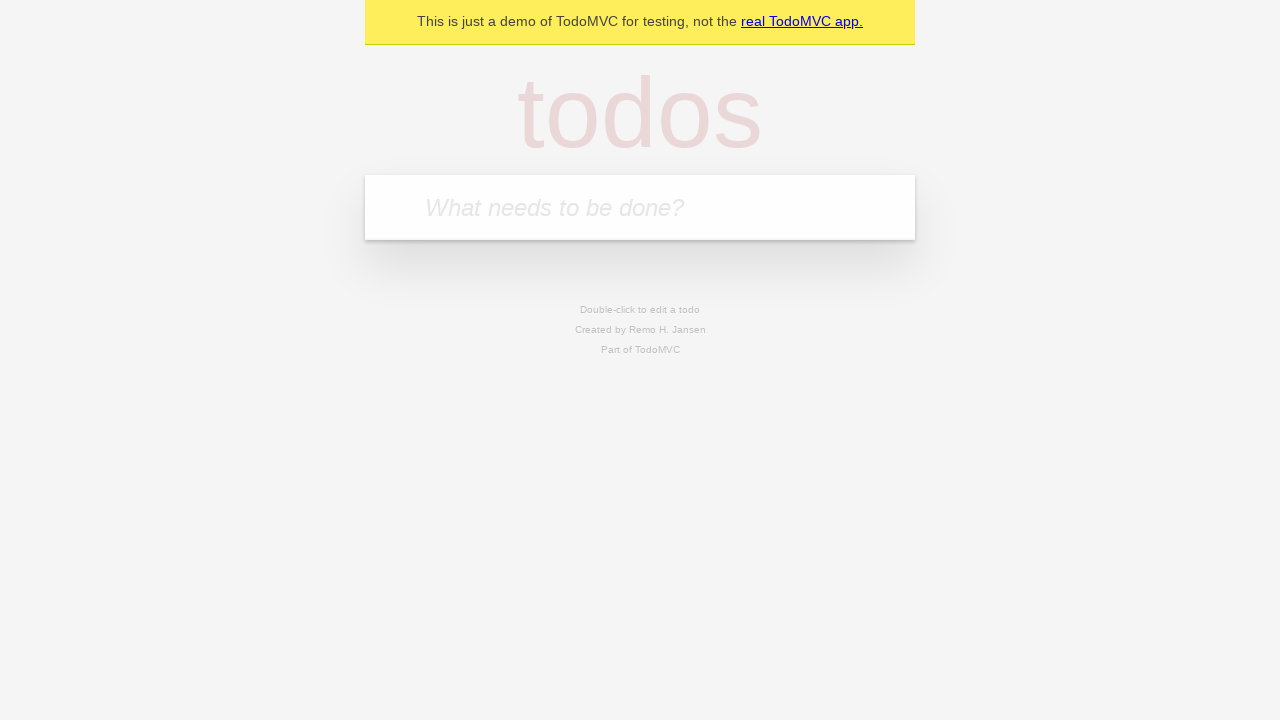

Filled new todo input with 'buy some cheese' on .new-todo
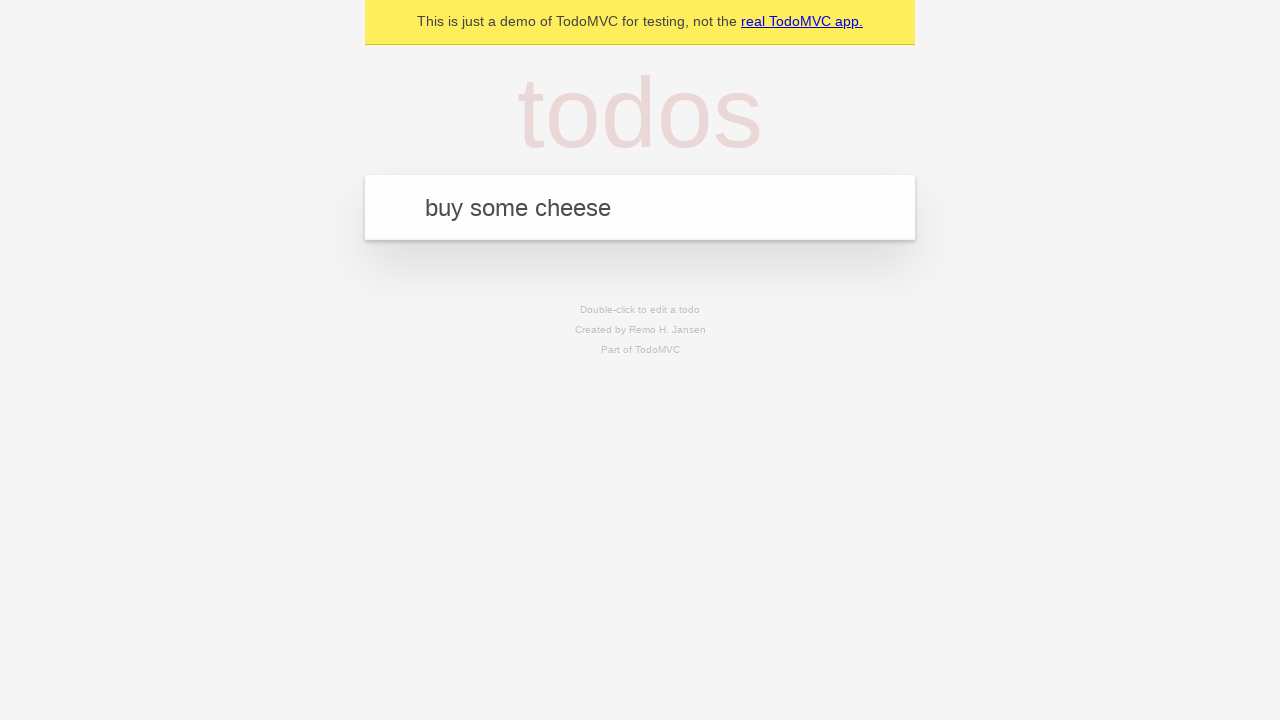

Pressed Enter to create first todo on .new-todo
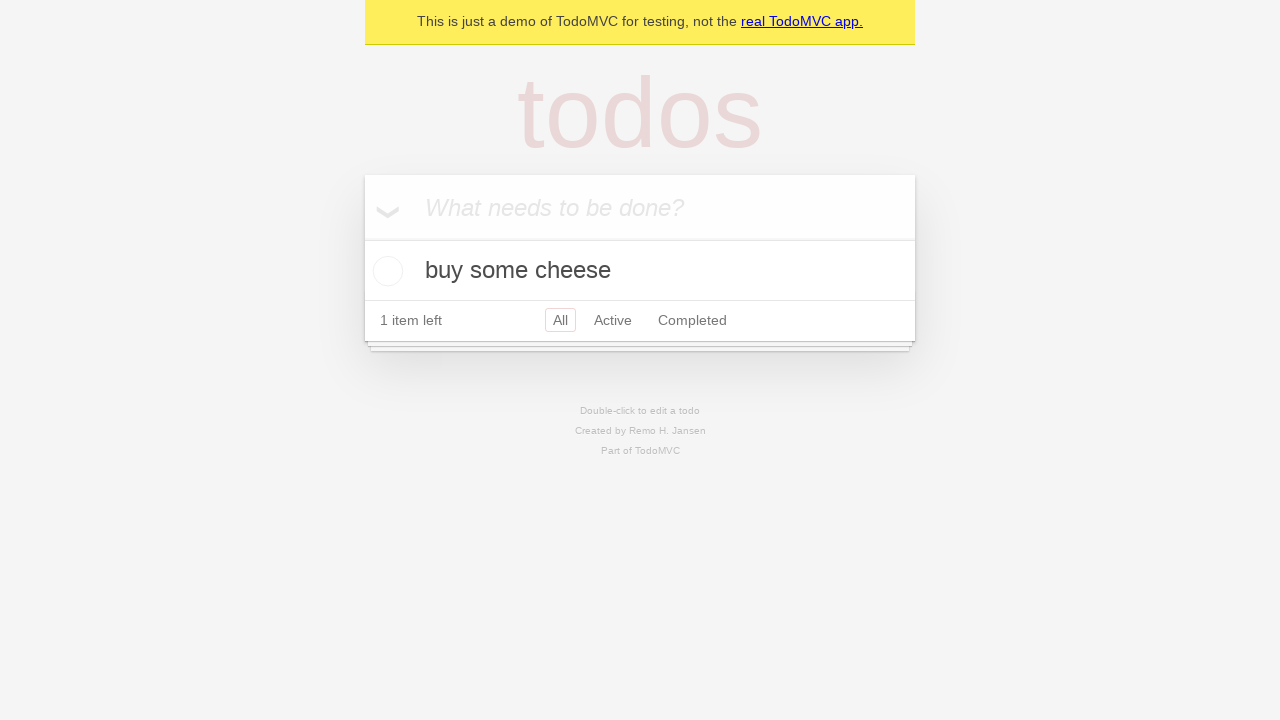

Filled new todo input with 'feed the cat' on .new-todo
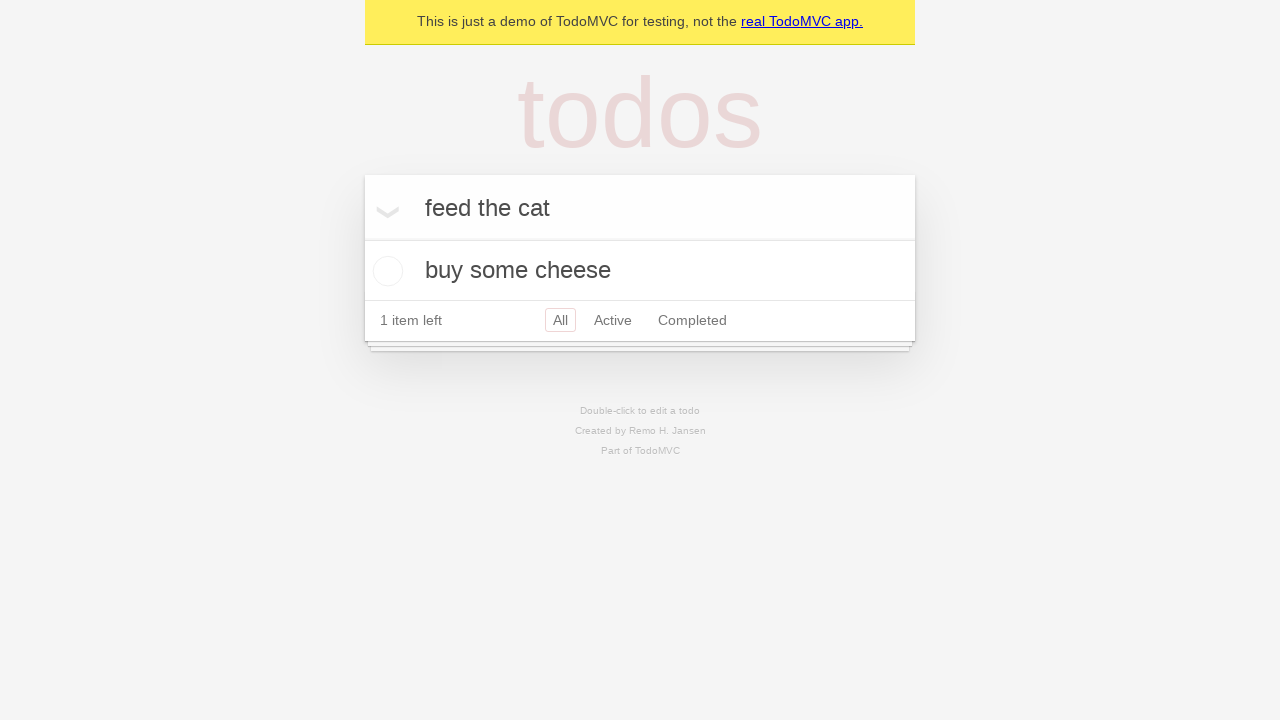

Pressed Enter to create second todo on .new-todo
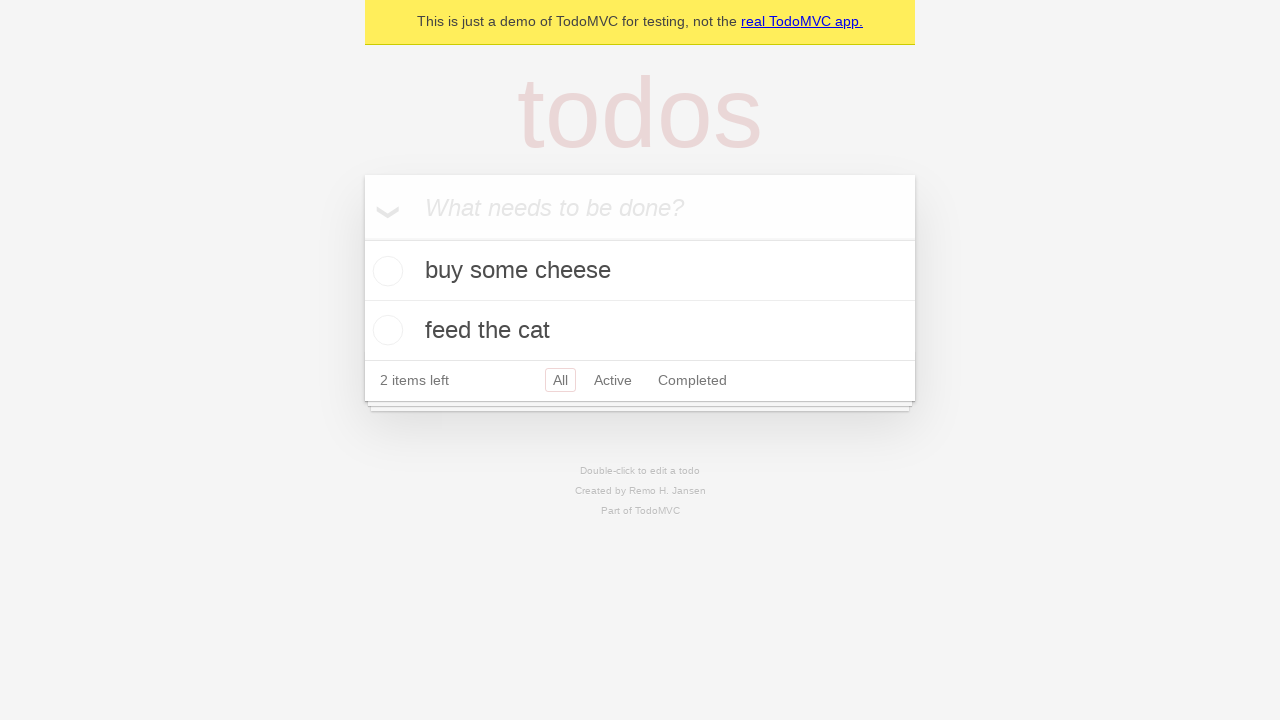

Filled new todo input with 'book a doctors appointment' on .new-todo
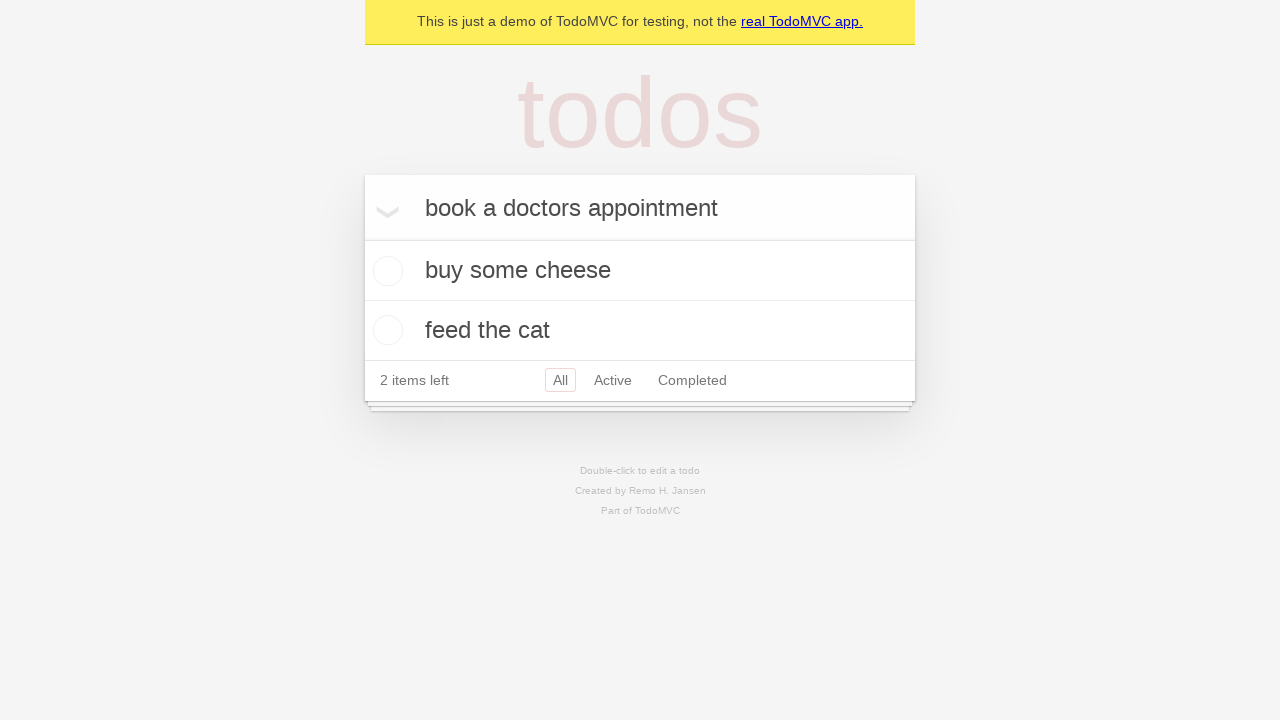

Pressed Enter to create third todo on .new-todo
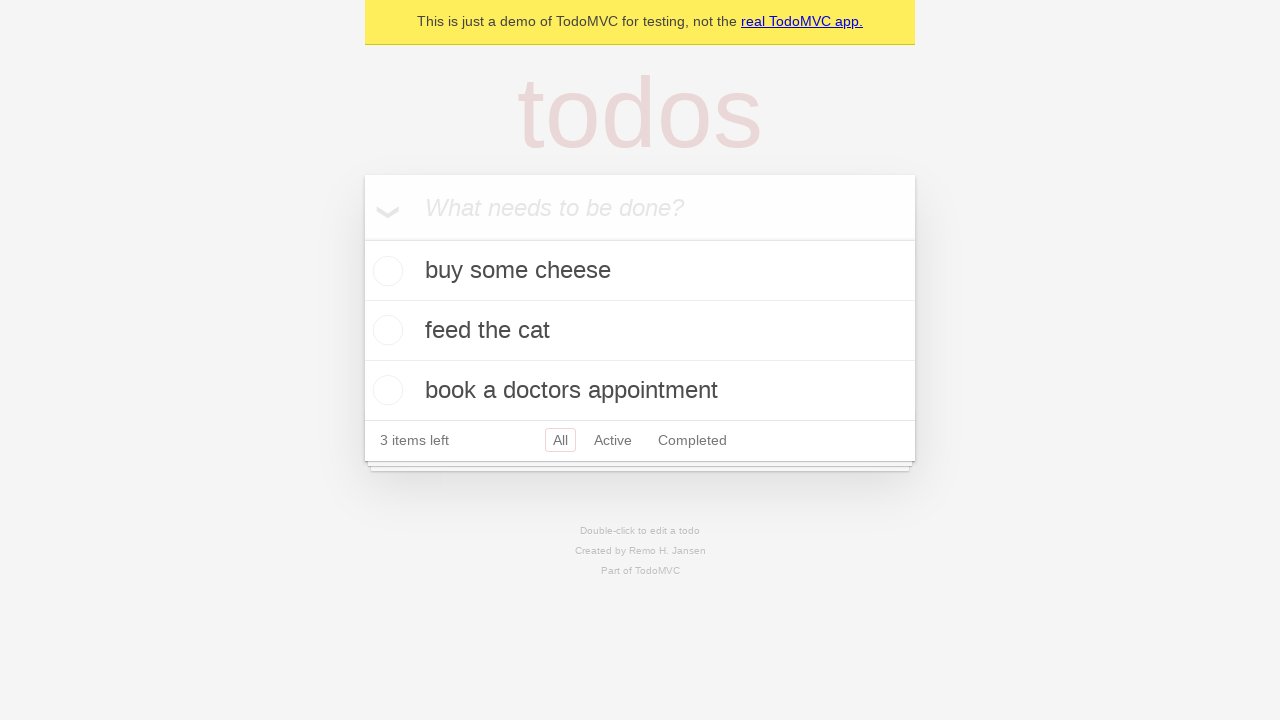

Waited for all three todos to be loaded
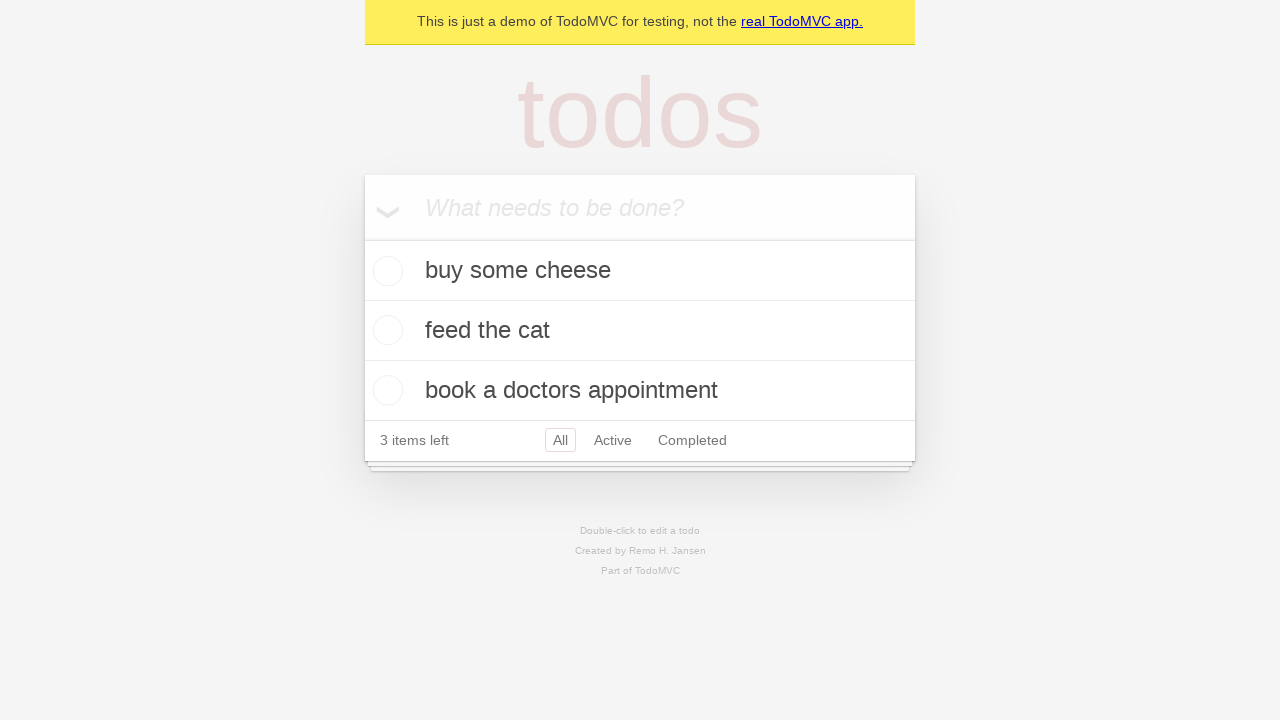

Checked the second todo item to mark it as completed at (385, 330) on .todo-list li >> nth=1 >> .toggle
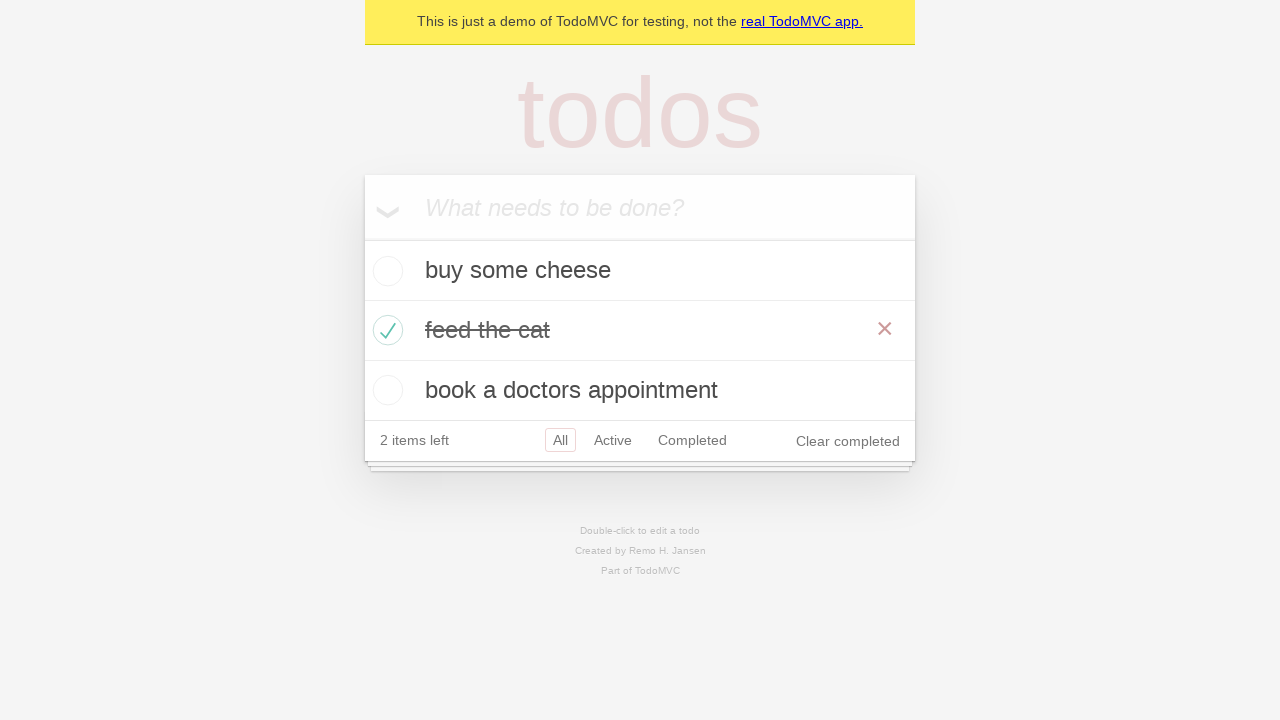

Clicked 'Clear completed' button to remove completed items at (848, 441) on .clear-completed
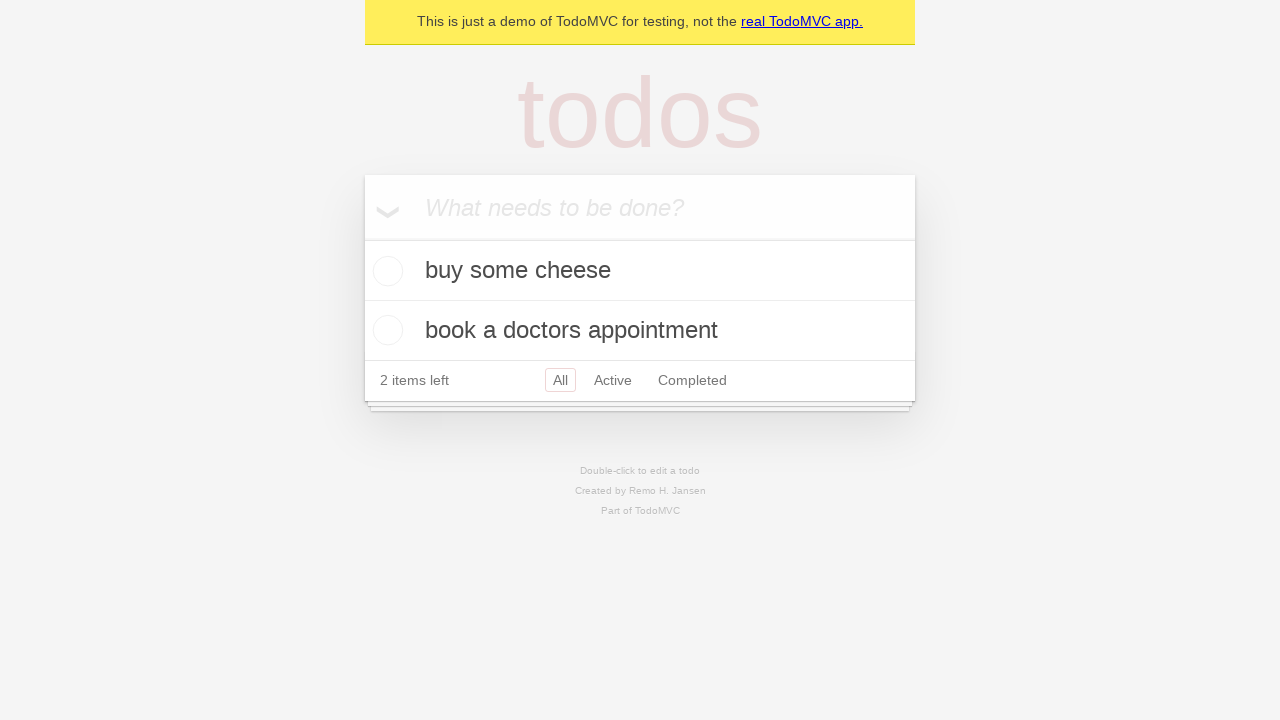

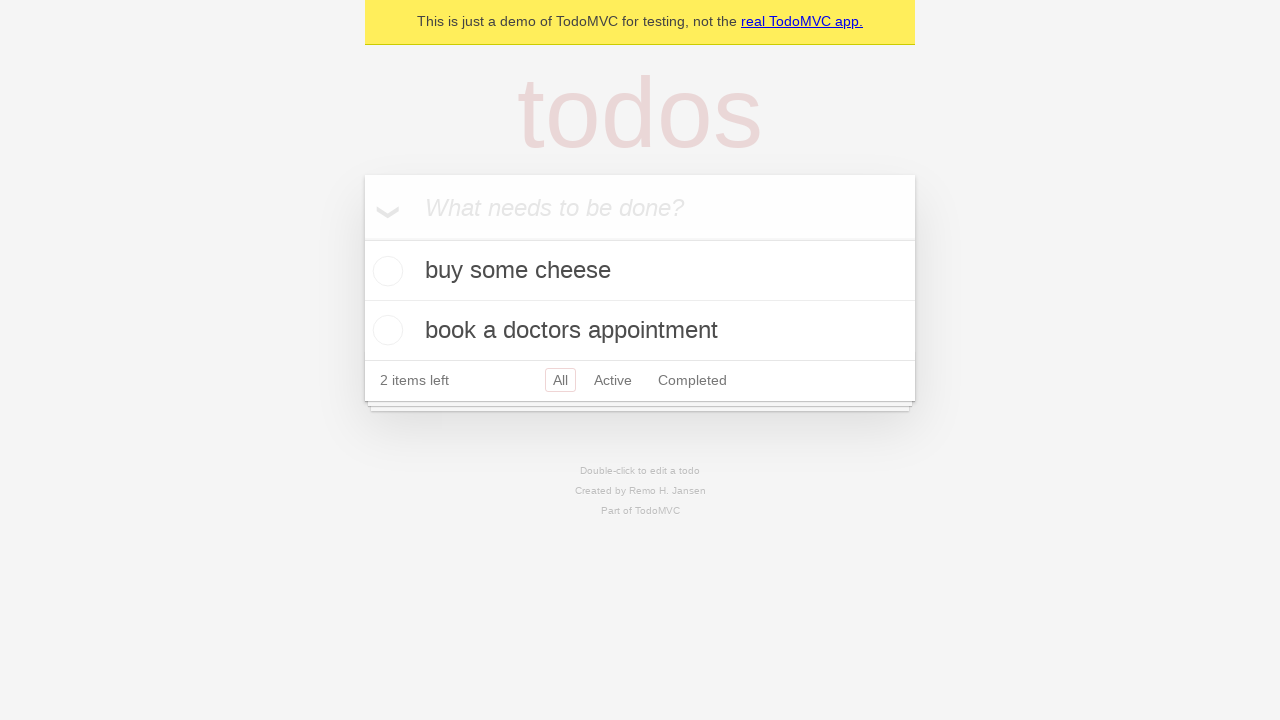